Tests drag and drop functionality by dragging a source element and dropping it onto a destination element within an iframe on the jQuery UI demo page.

Starting URL: https://jqueryui.com/droppable/

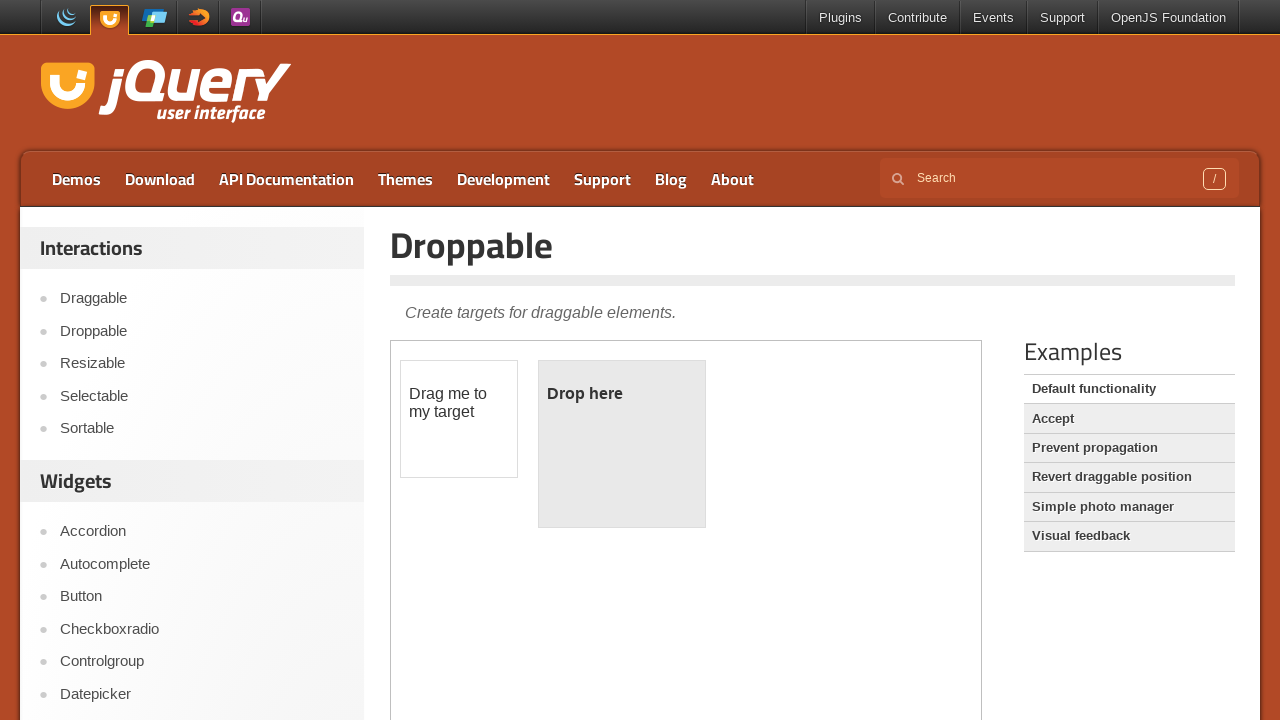

Located the iframe containing the drag and drop demo
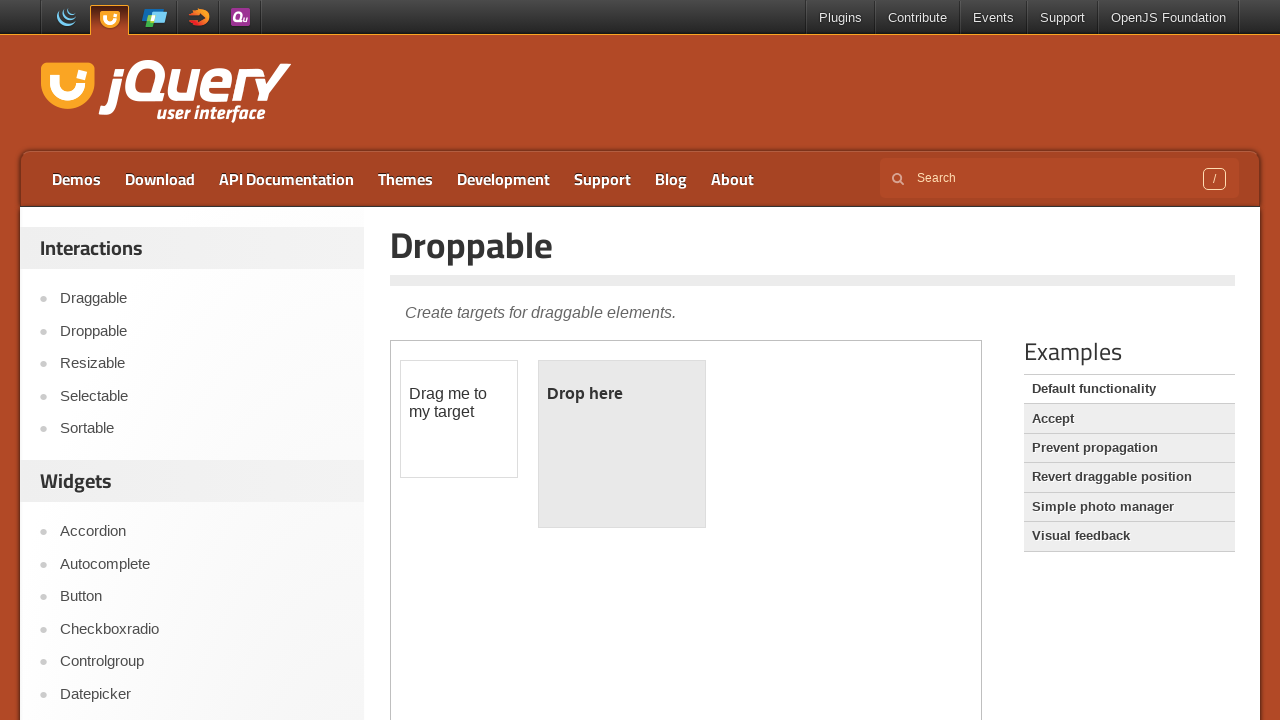

Located the draggable source element
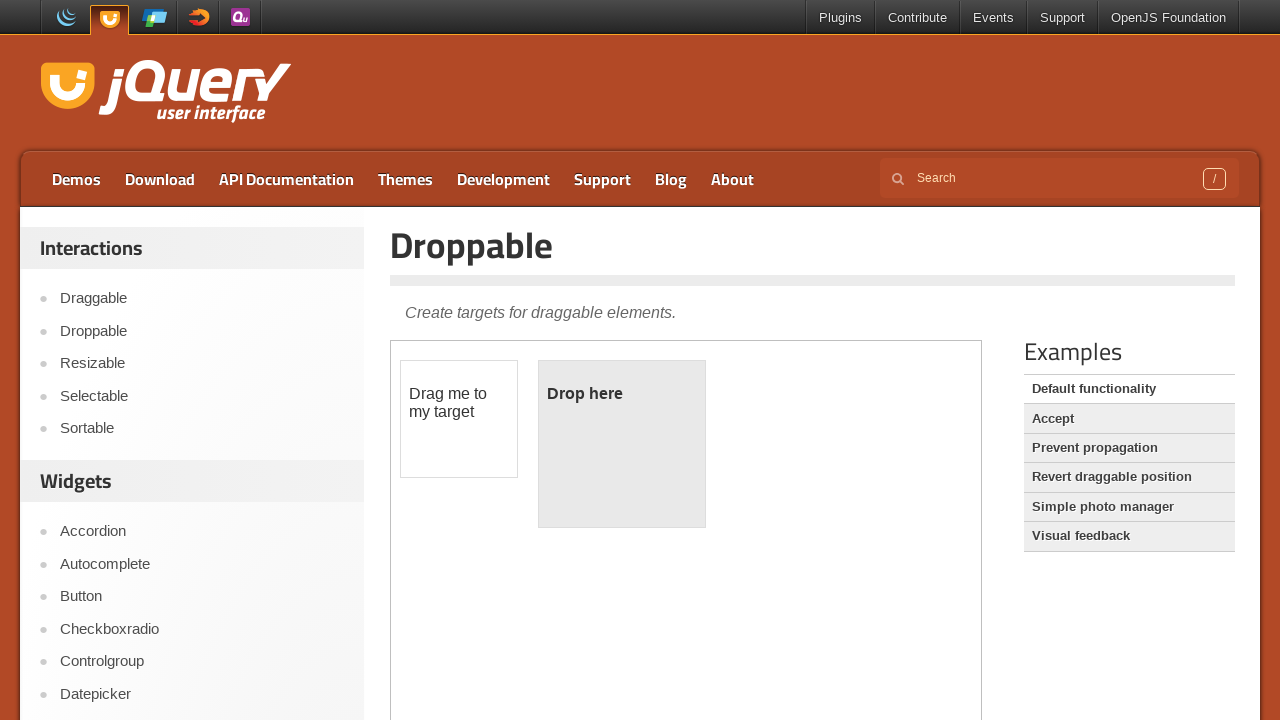

Located the droppable destination element
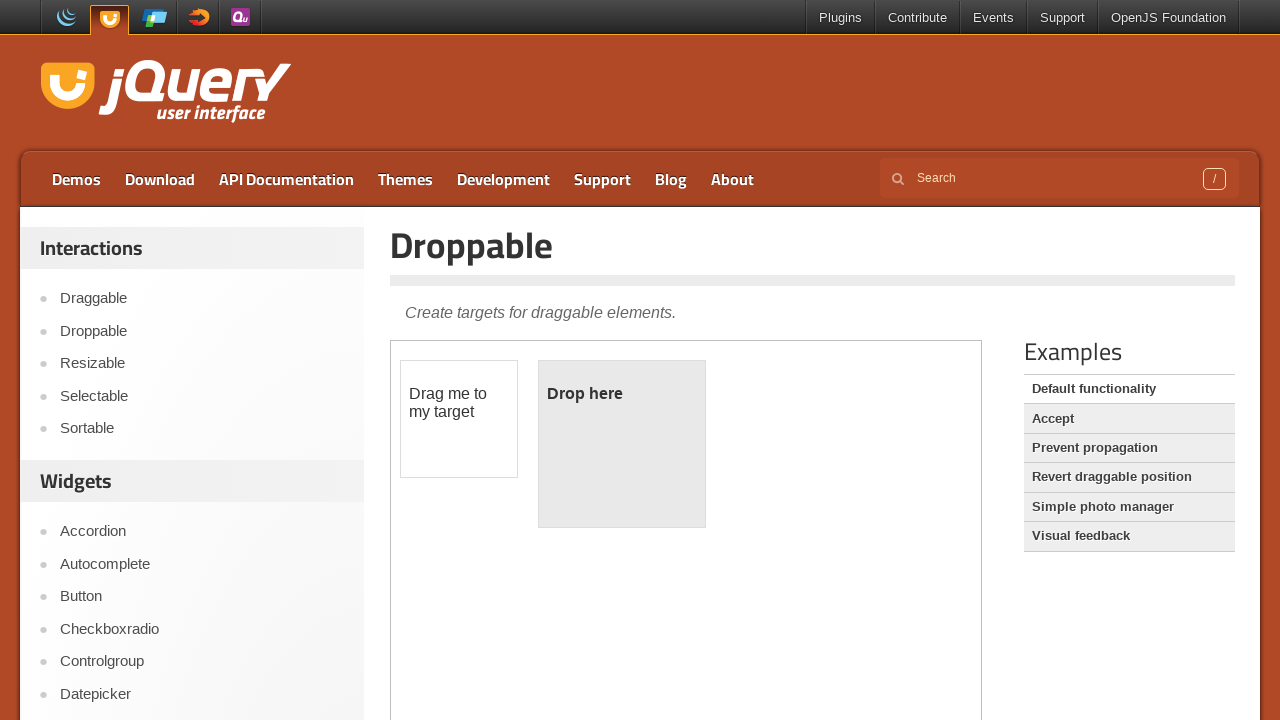

Draggable source element became visible
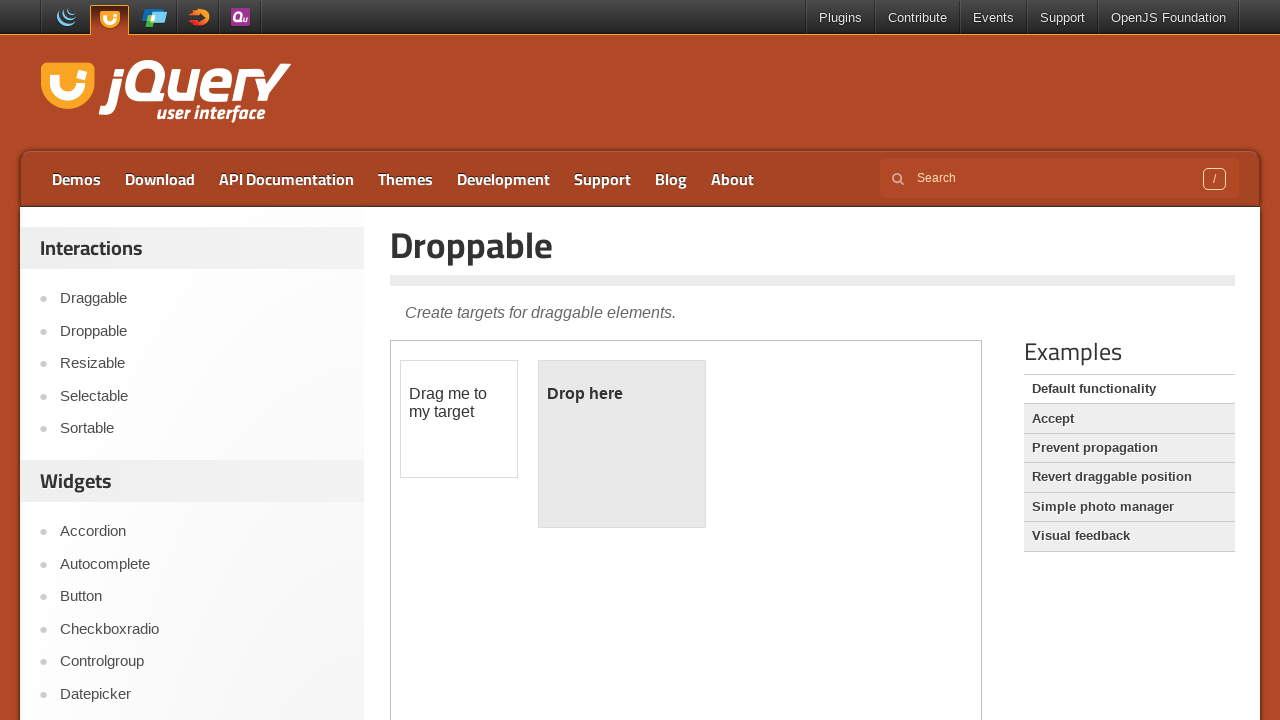

Droppable destination element became visible
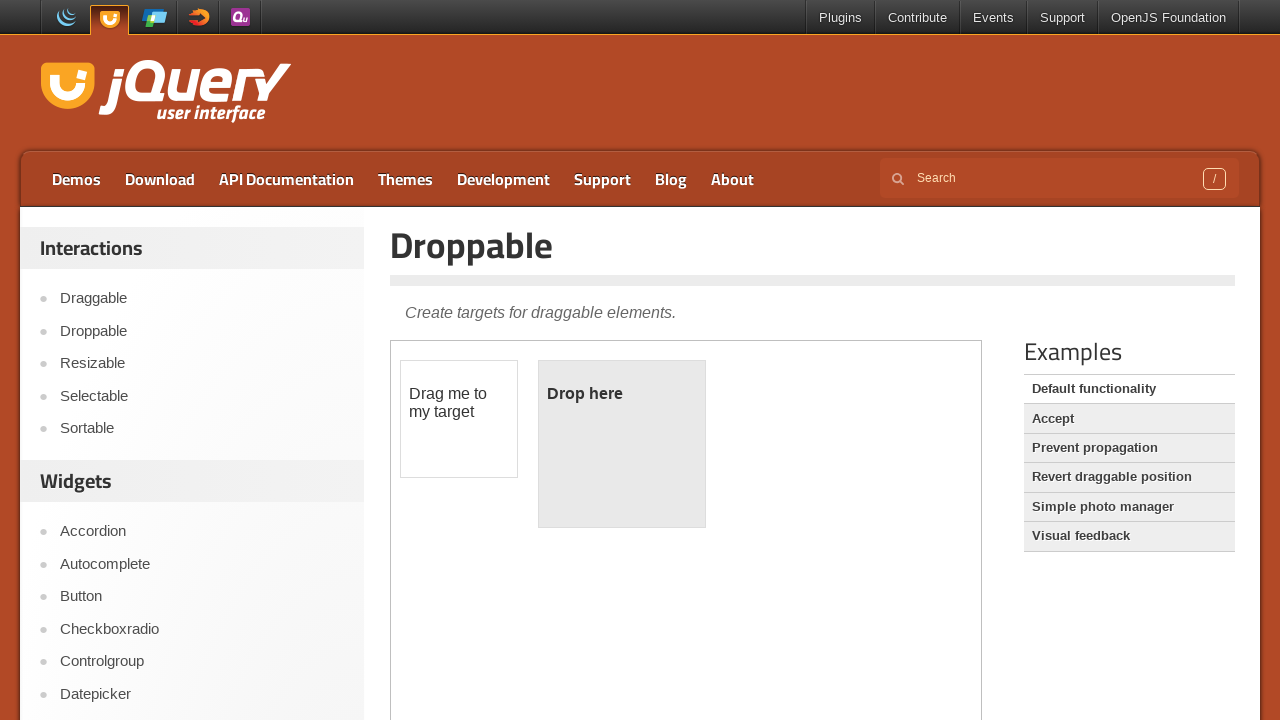

Dragged source element onto destination element at (622, 444)
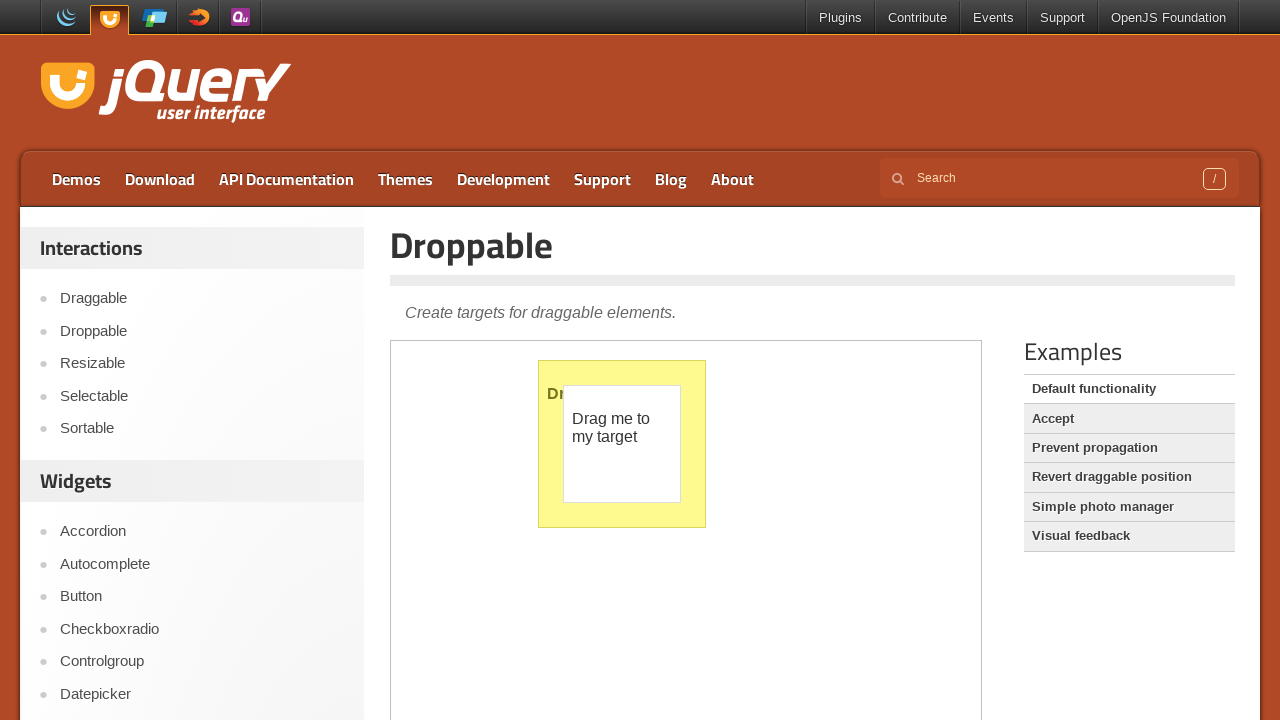

Destination element highlighted, confirming successful drop
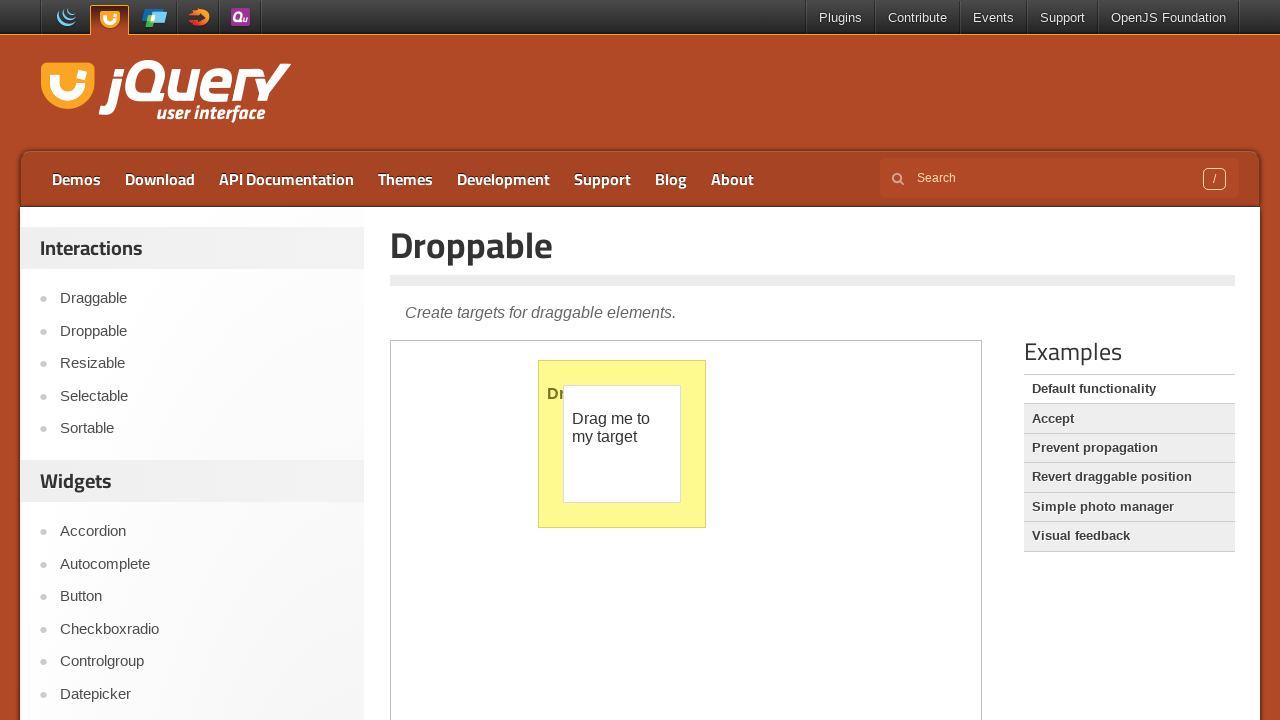

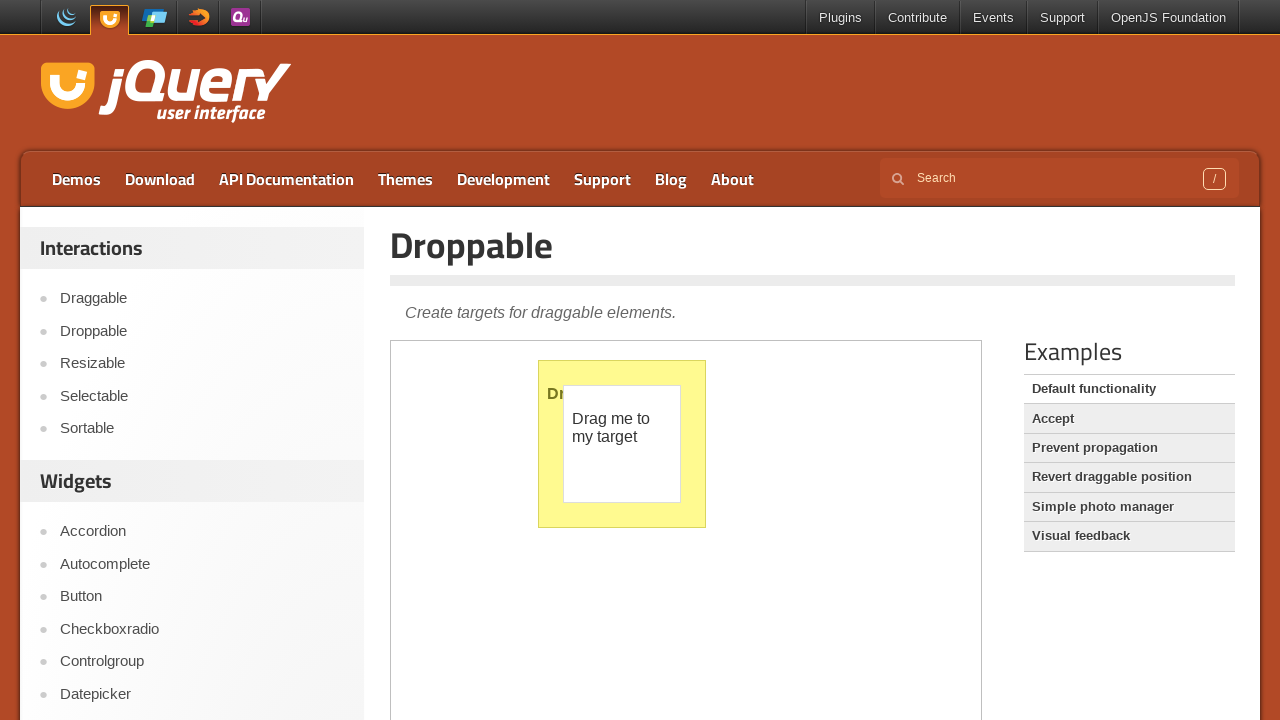